Tests browser back button navigation between filter views (All, Active, Completed).

Starting URL: https://demo.playwright.dev/todomvc

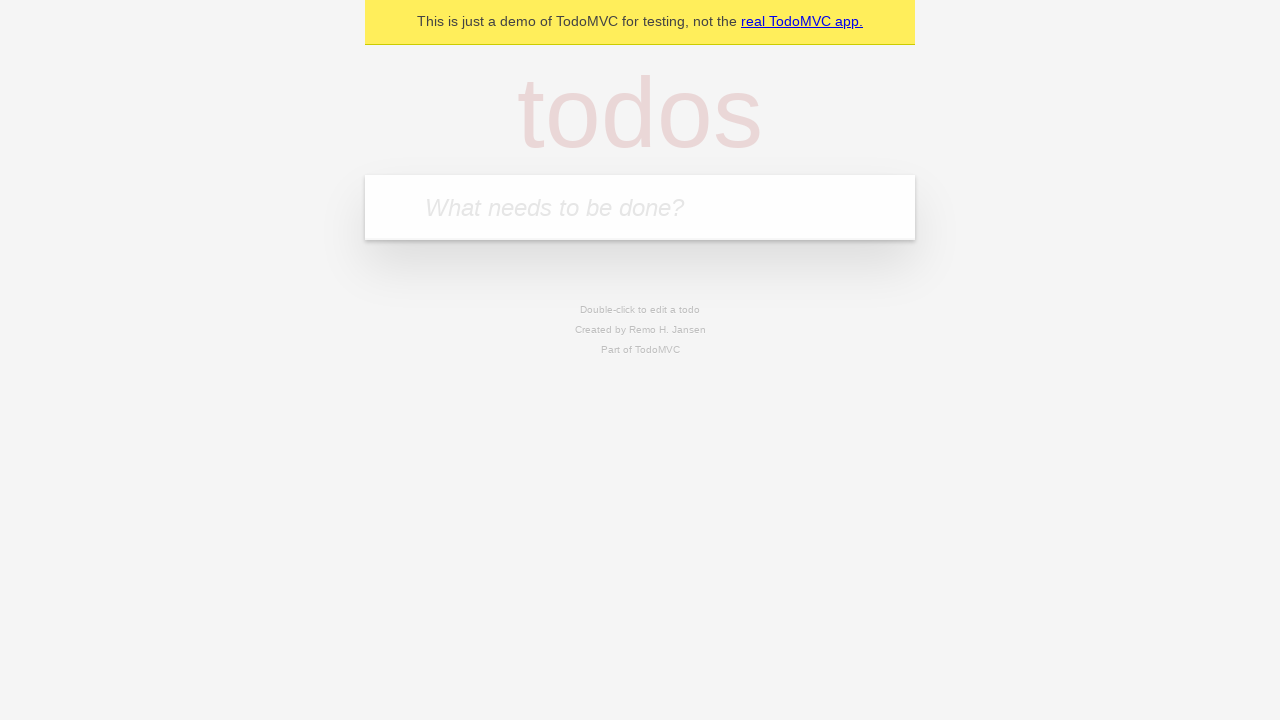

Filled first todo item 'buy some cheese' on internal:attr=[placeholder="What needs to be done?"i]
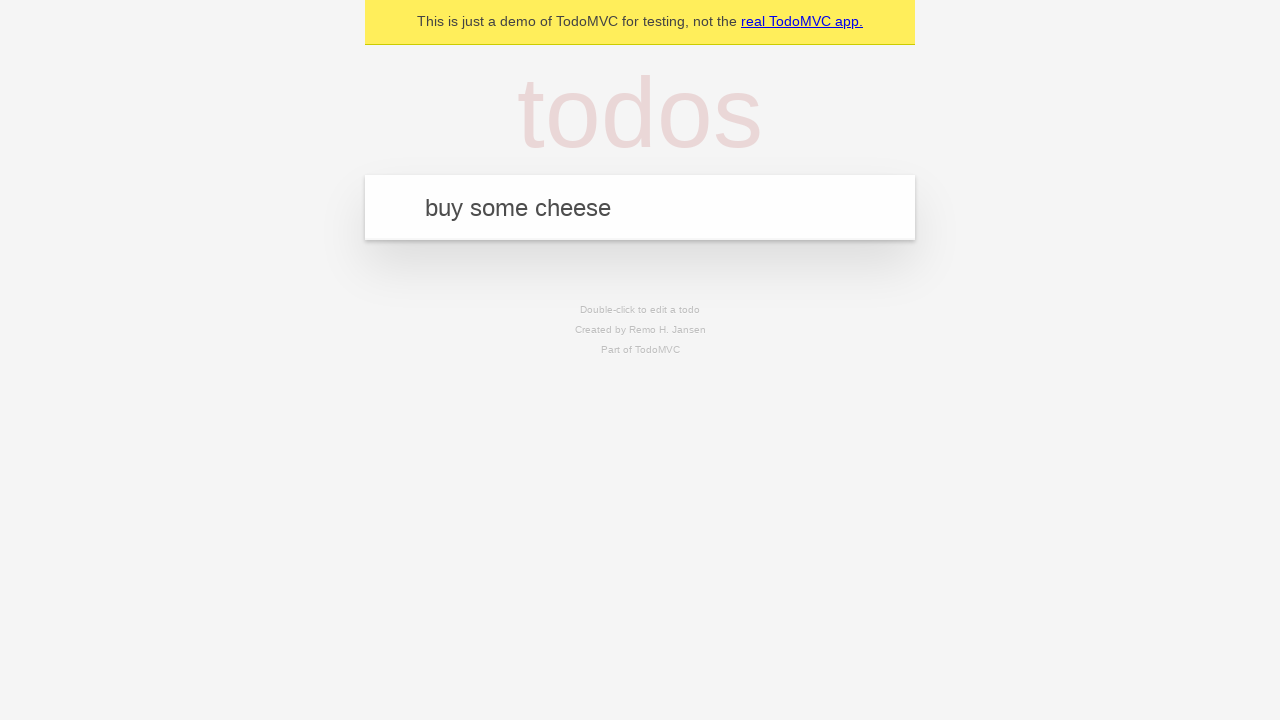

Pressed Enter to add first todo on internal:attr=[placeholder="What needs to be done?"i]
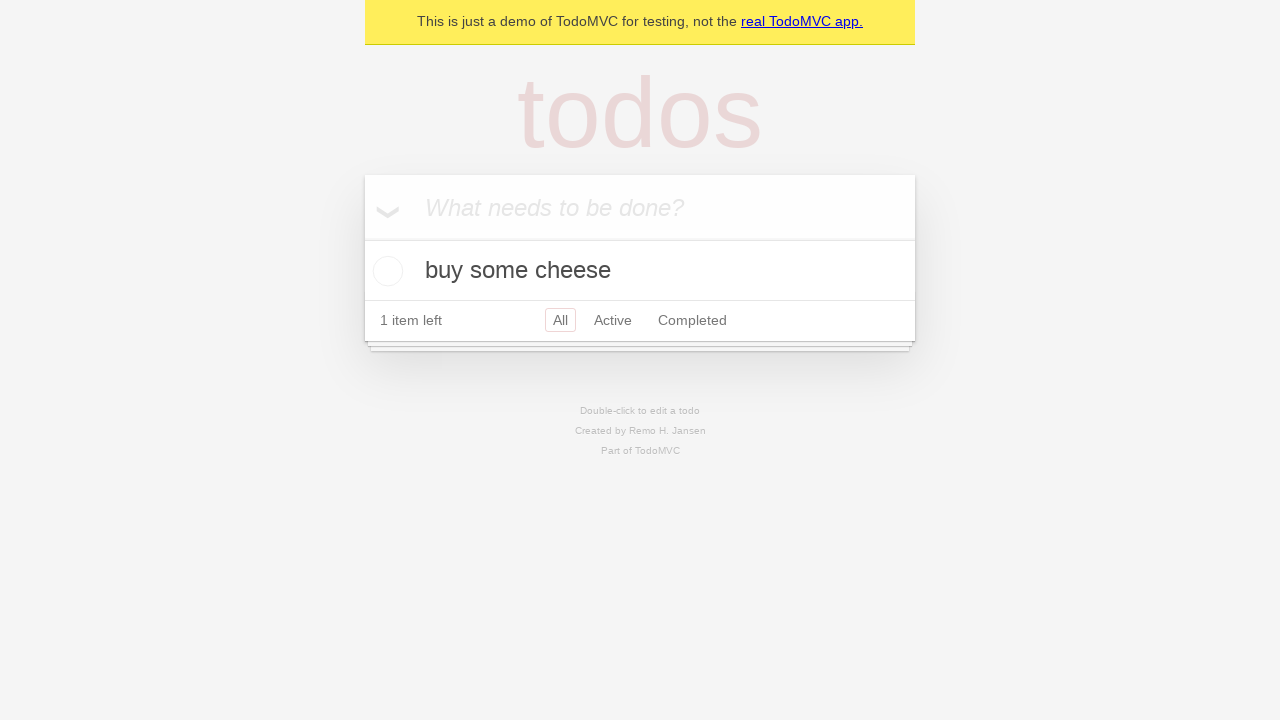

Filled second todo item 'feed the cat' on internal:attr=[placeholder="What needs to be done?"i]
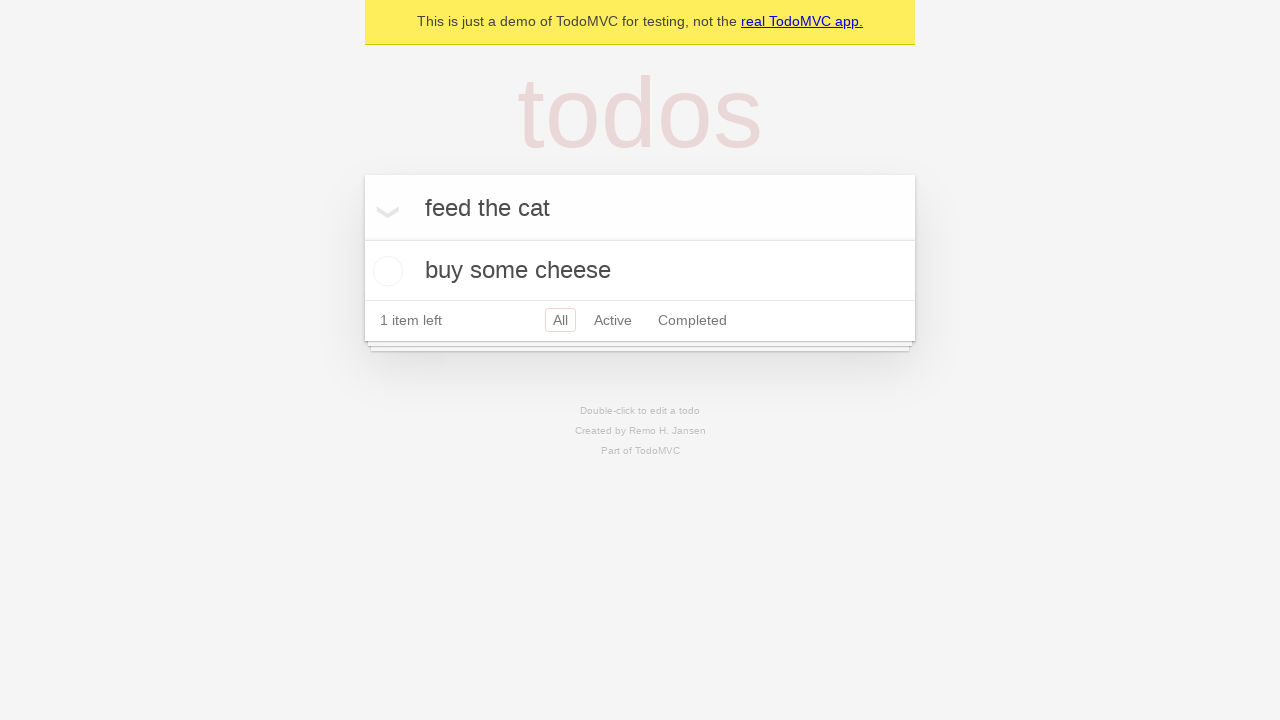

Pressed Enter to add second todo on internal:attr=[placeholder="What needs to be done?"i]
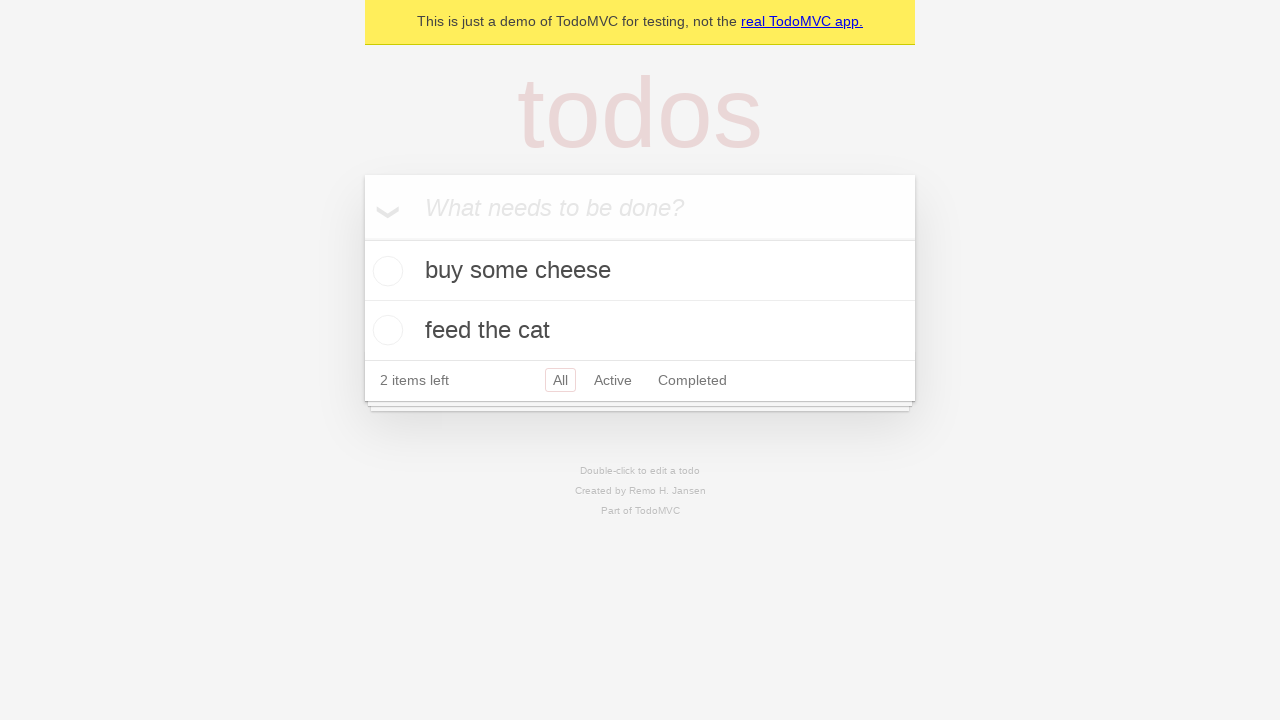

Filled third todo item 'book a doctors appointment' on internal:attr=[placeholder="What needs to be done?"i]
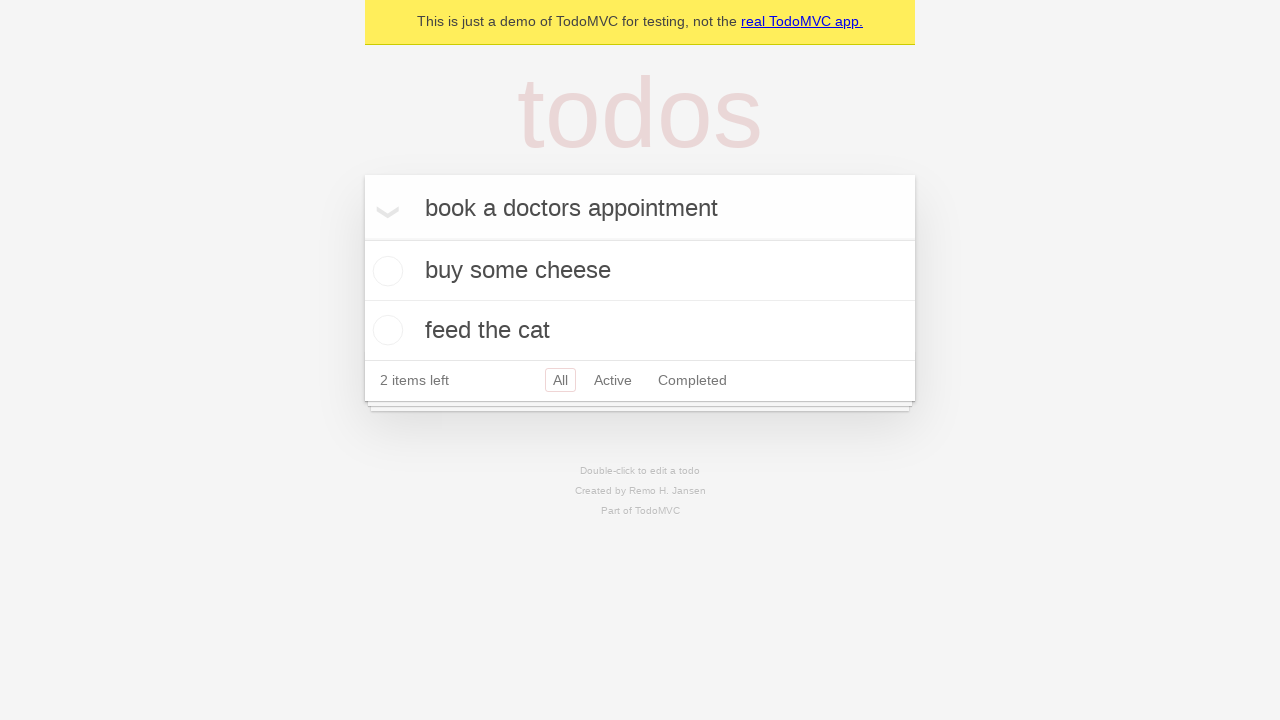

Pressed Enter to add third todo on internal:attr=[placeholder="What needs to be done?"i]
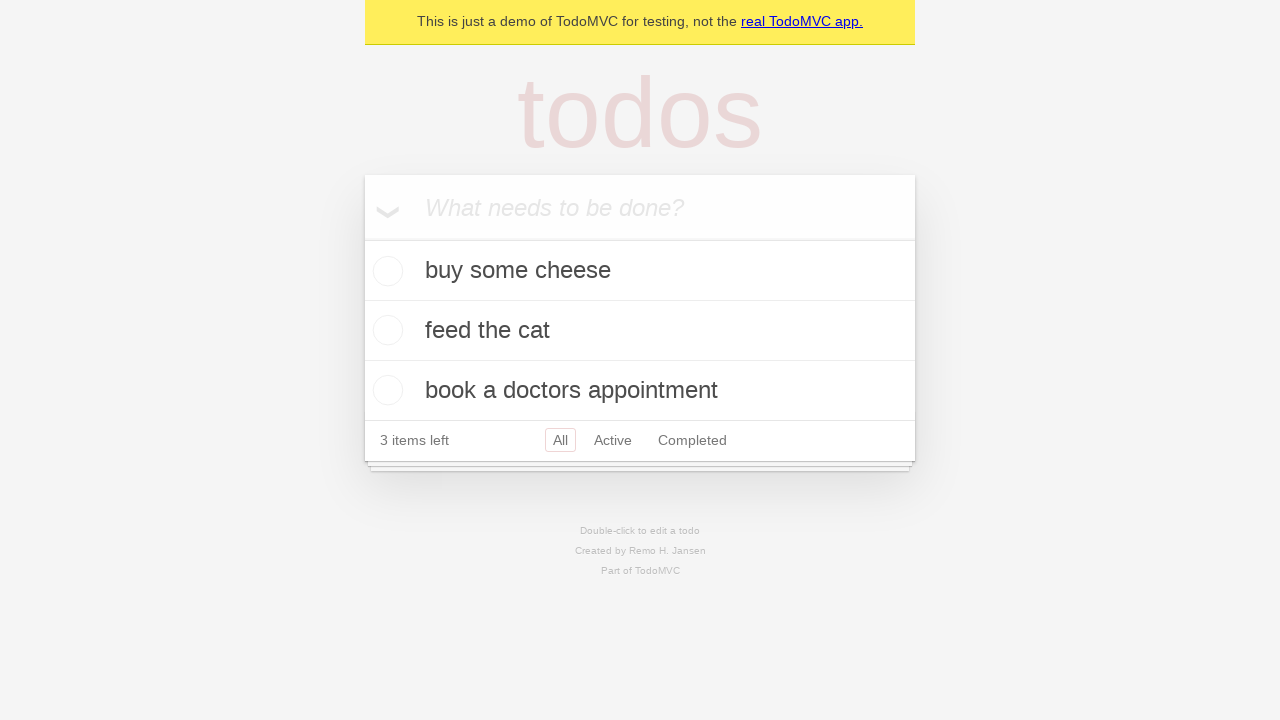

Waited for all three todo items to load
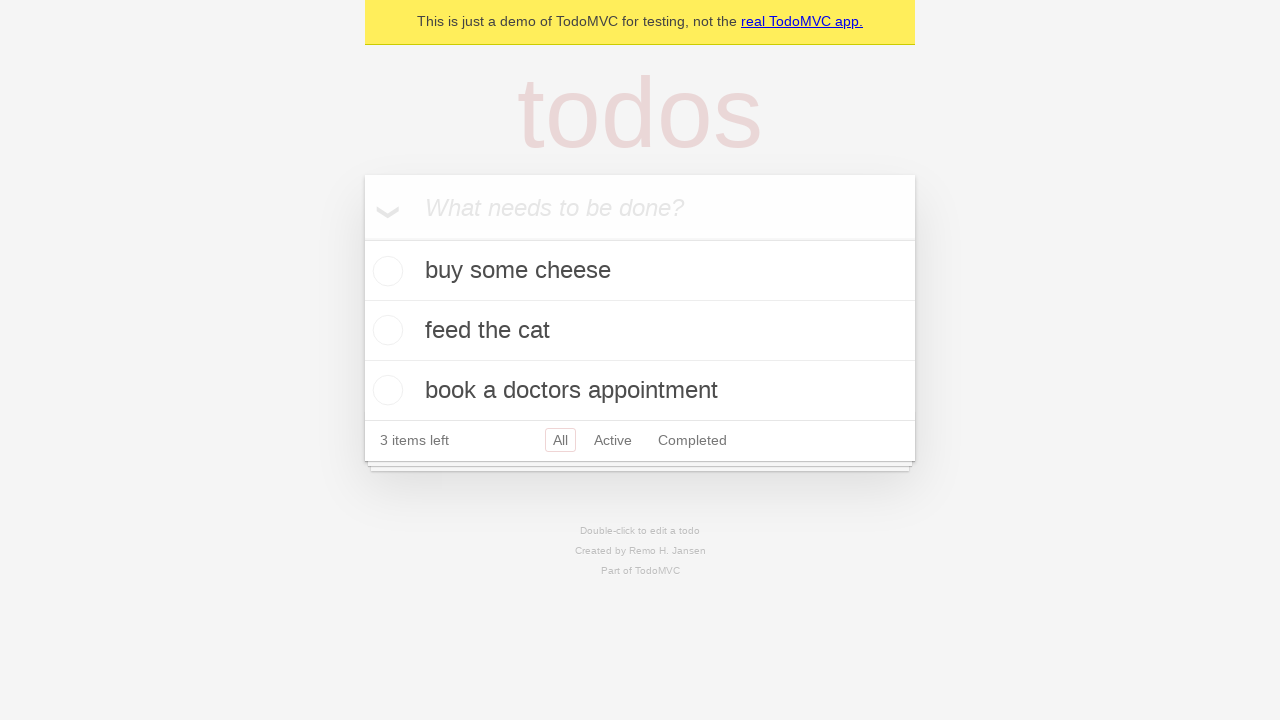

Checked second todo item to mark as completed at (385, 330) on .todo-list li .toggle >> nth=1
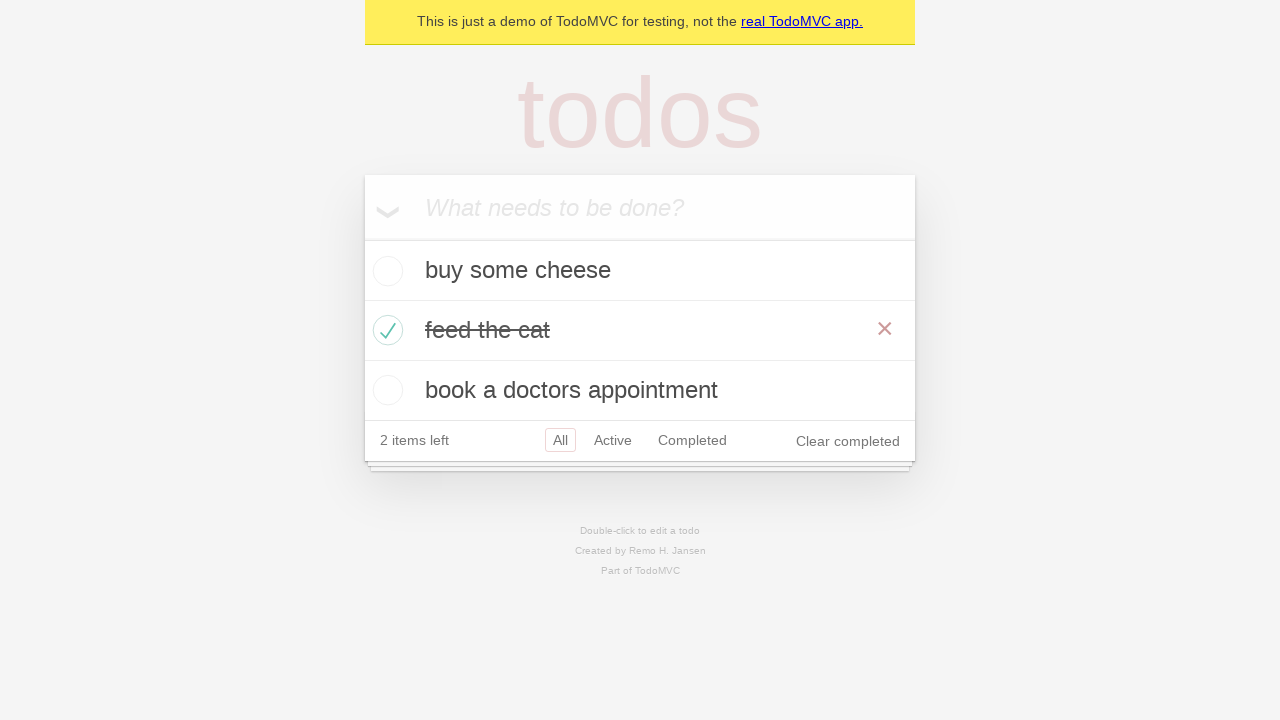

Clicked 'All' filter to view all todos at (560, 440) on internal:role=link[name="All"i]
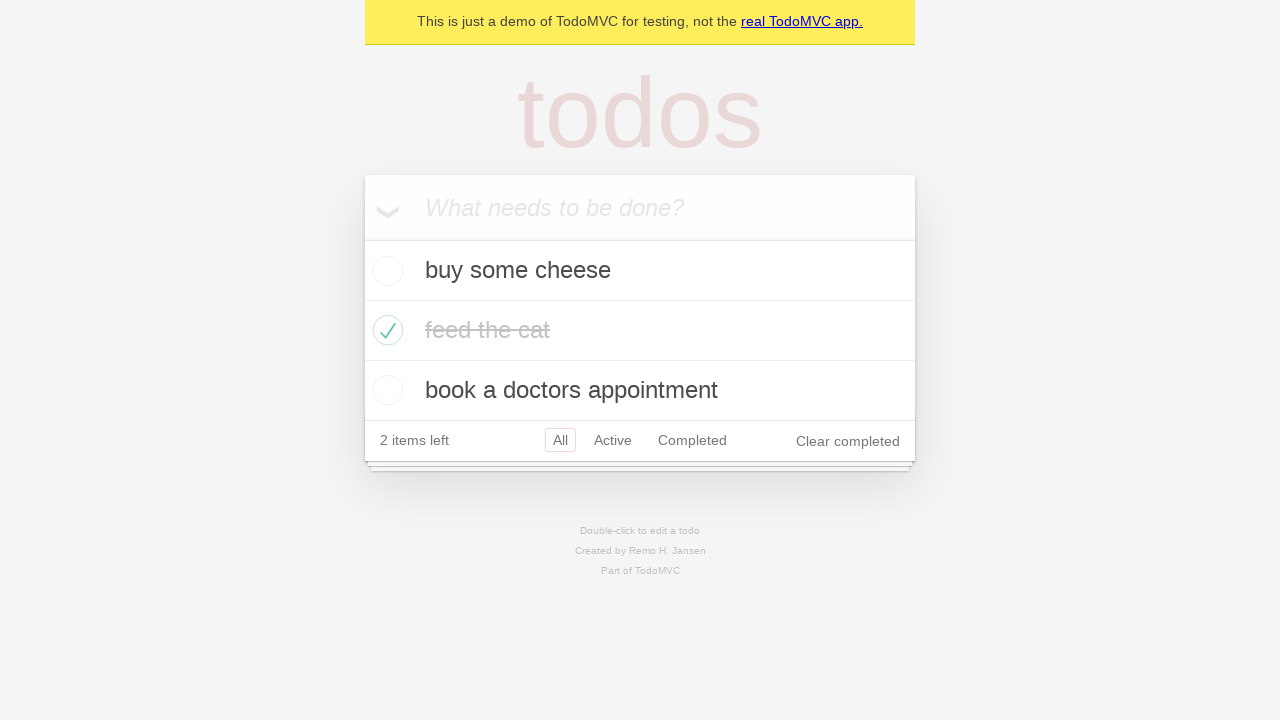

Clicked 'Active' filter to view active todos only at (613, 440) on internal:role=link[name="Active"i]
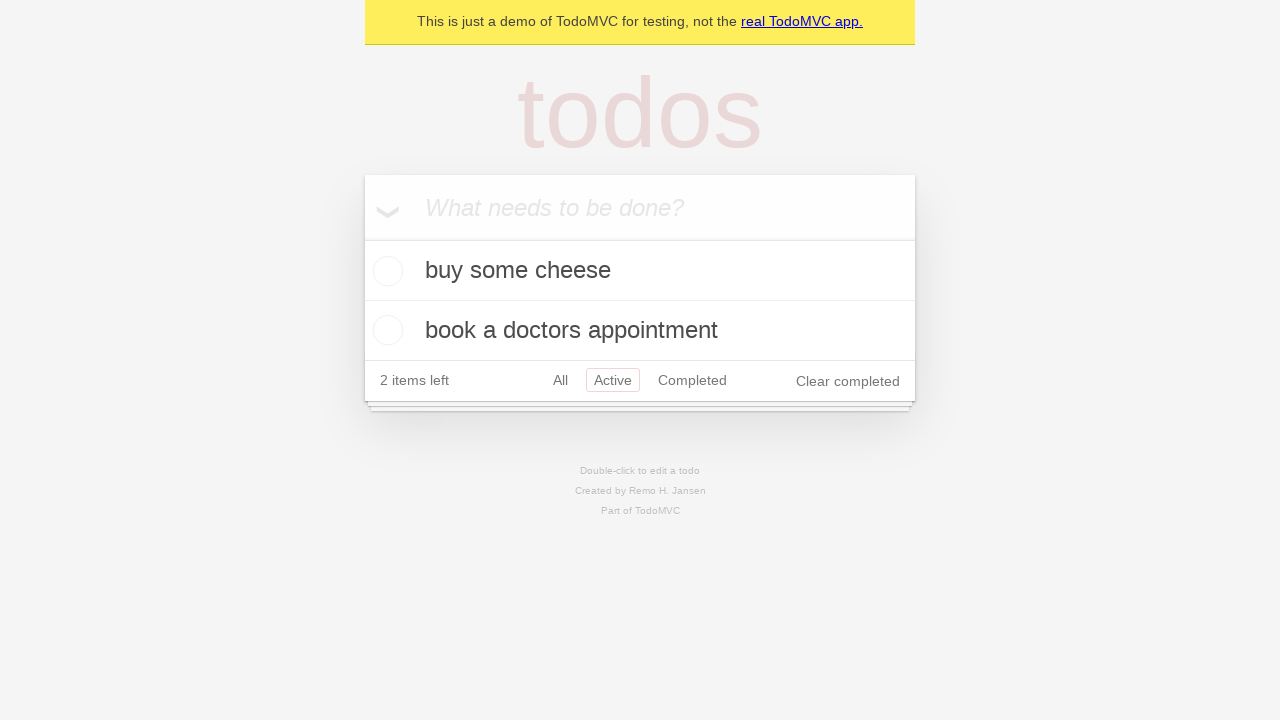

Clicked 'Completed' filter to view completed todos only at (692, 380) on internal:role=link[name="Completed"i]
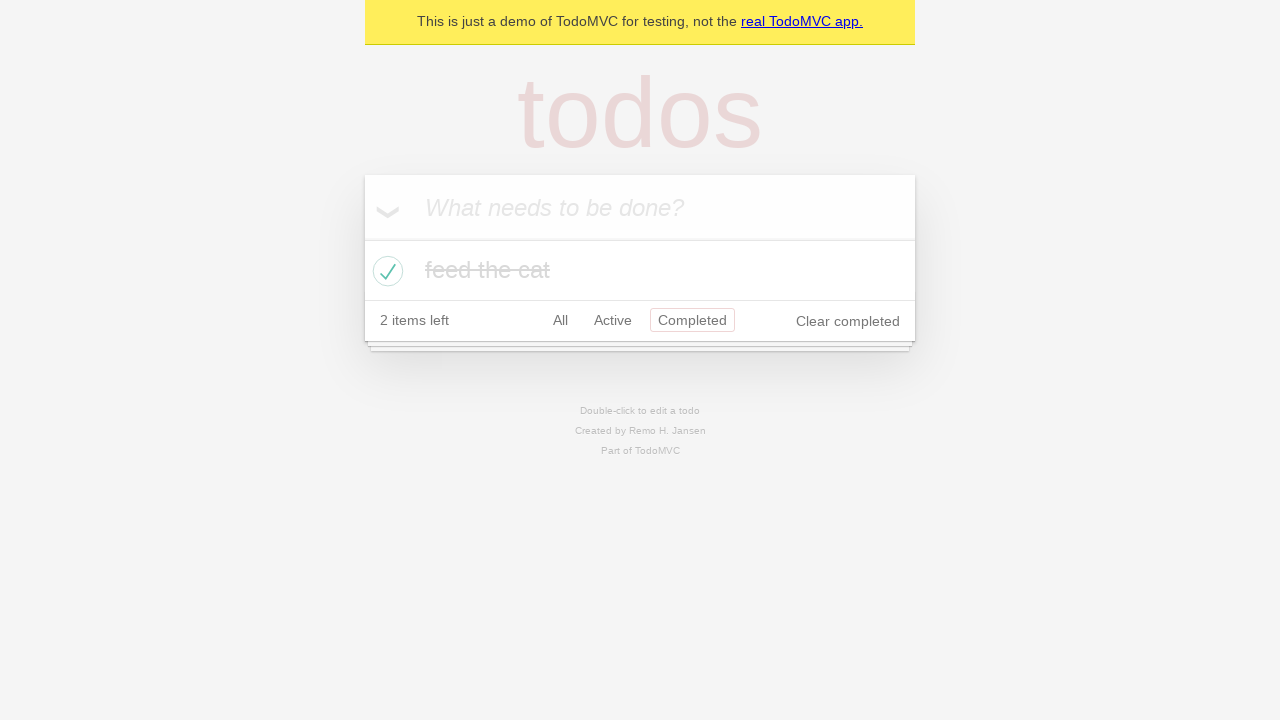

Navigated back from Completed filter view to Active filter view
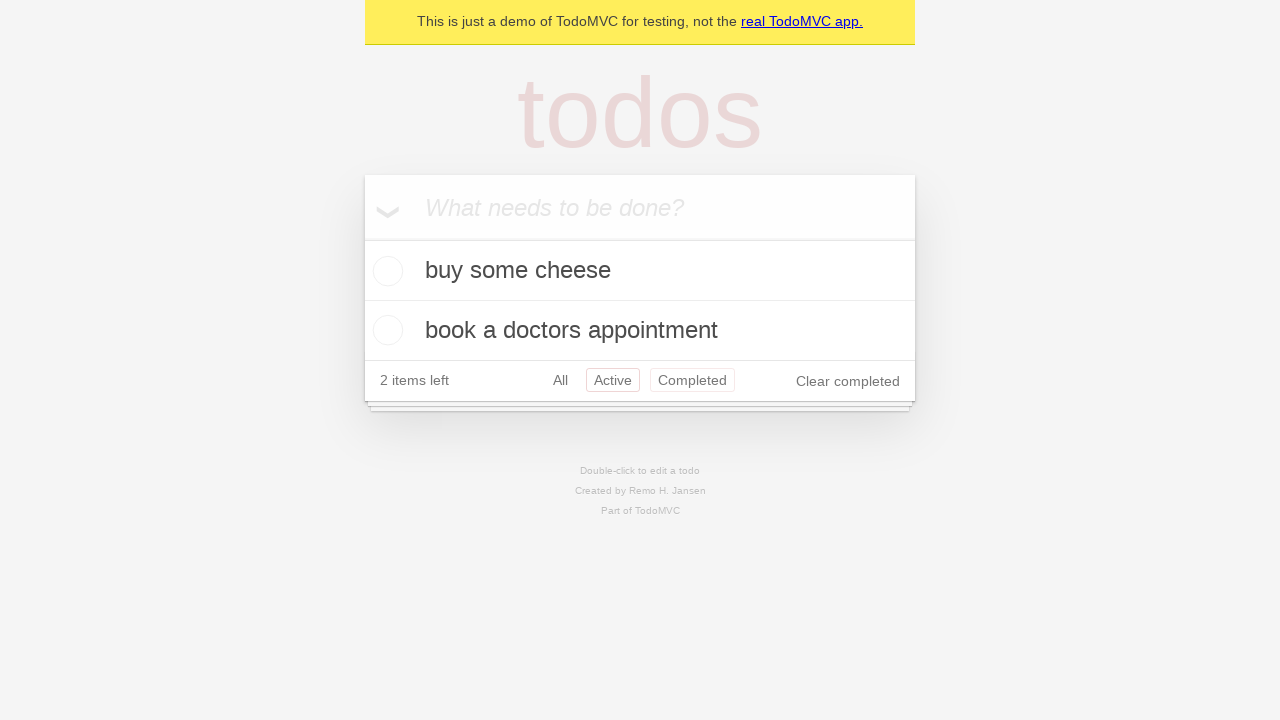

Navigated back from Active filter view to All filter view
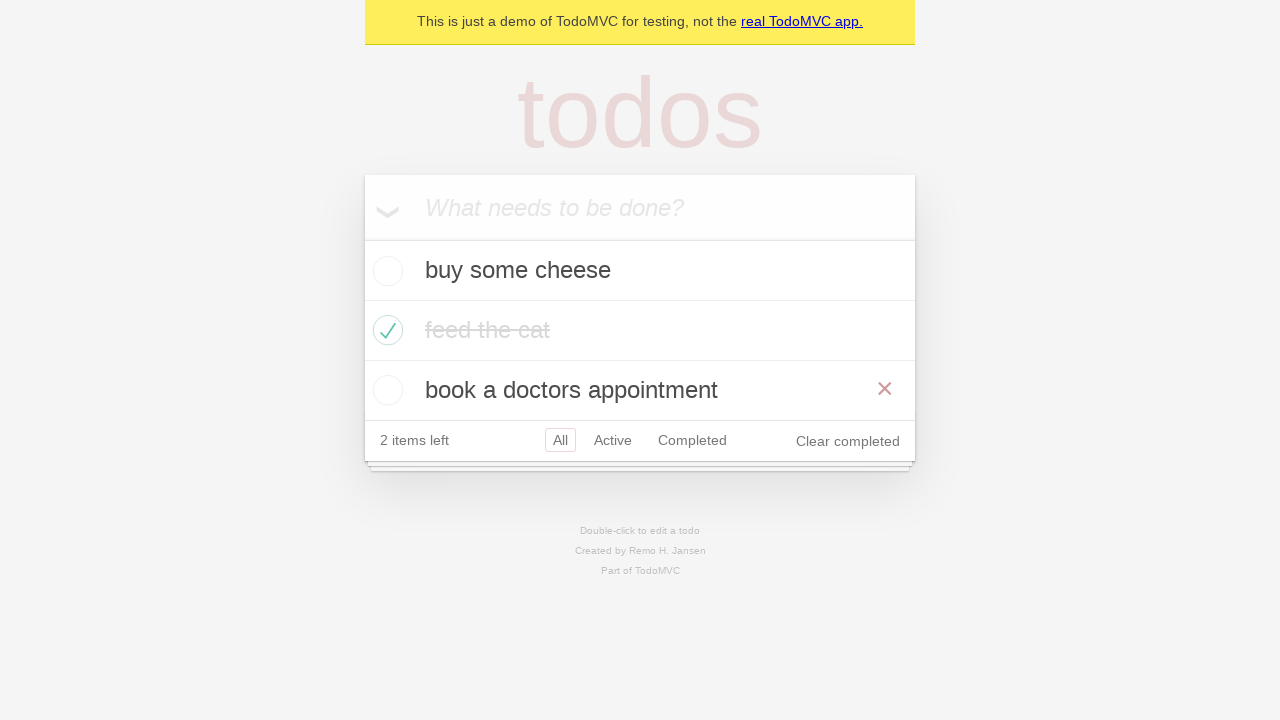

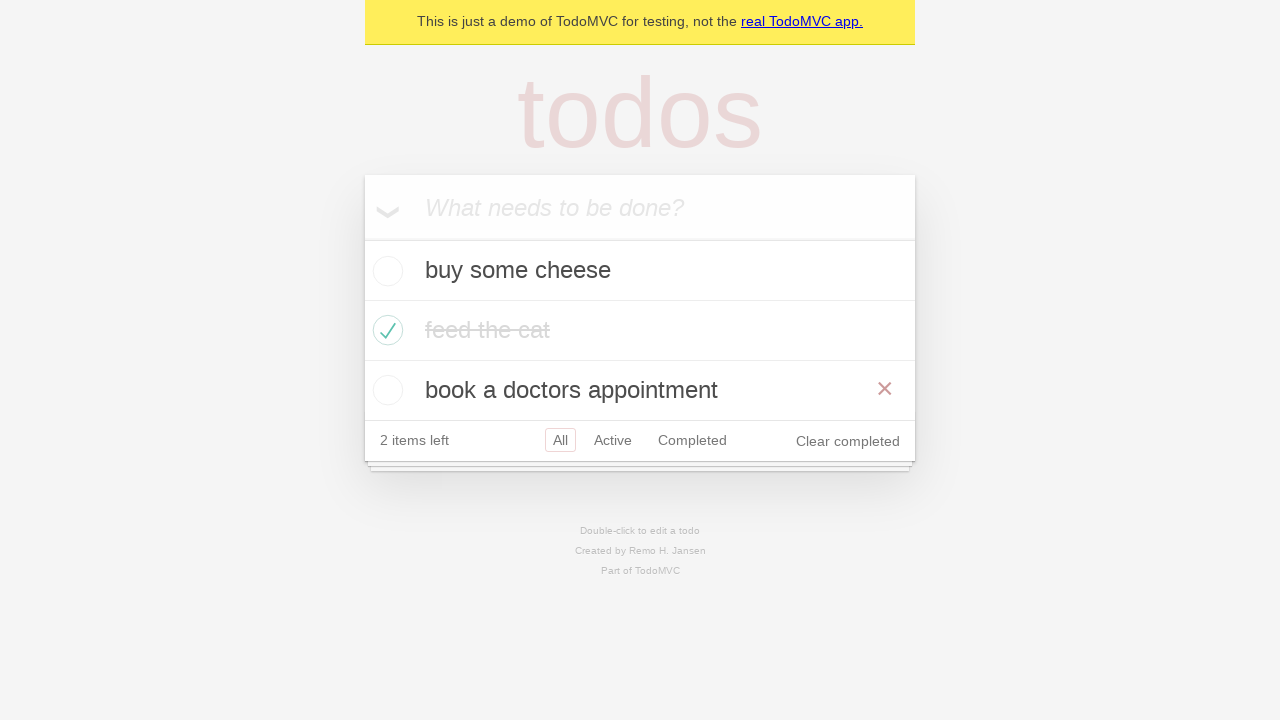